Tests a basic web form by entering text into an input field and clicking the submit button, then verifying a success message appears.

Starting URL: https://www.selenium.dev/selenium/web/web-form.html

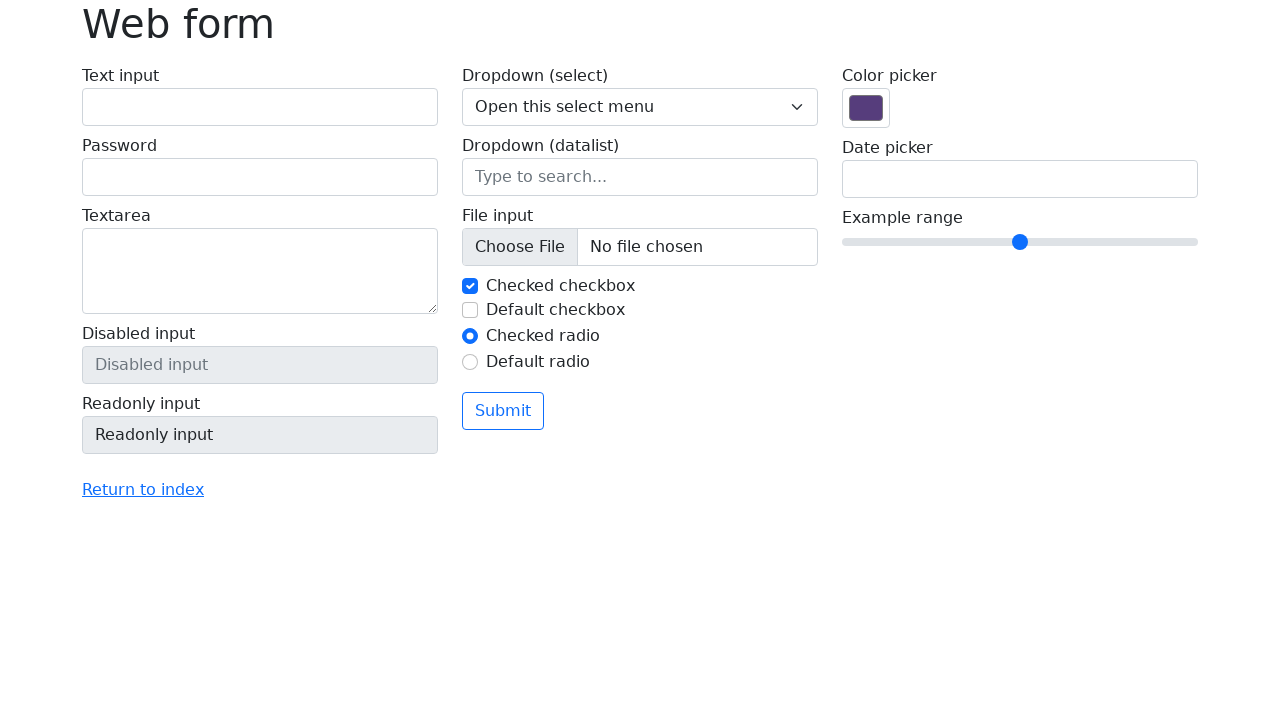

Added CSS style tag to disable scroll animation
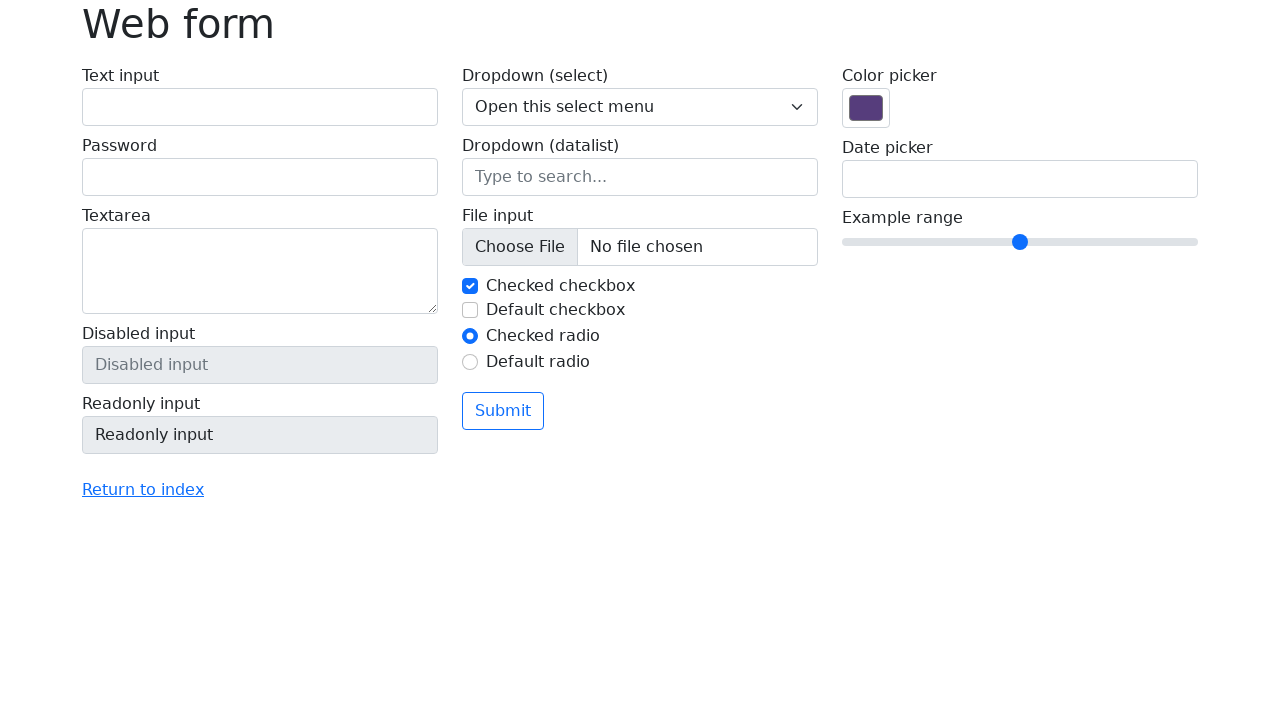

Retrieved page title: Web form
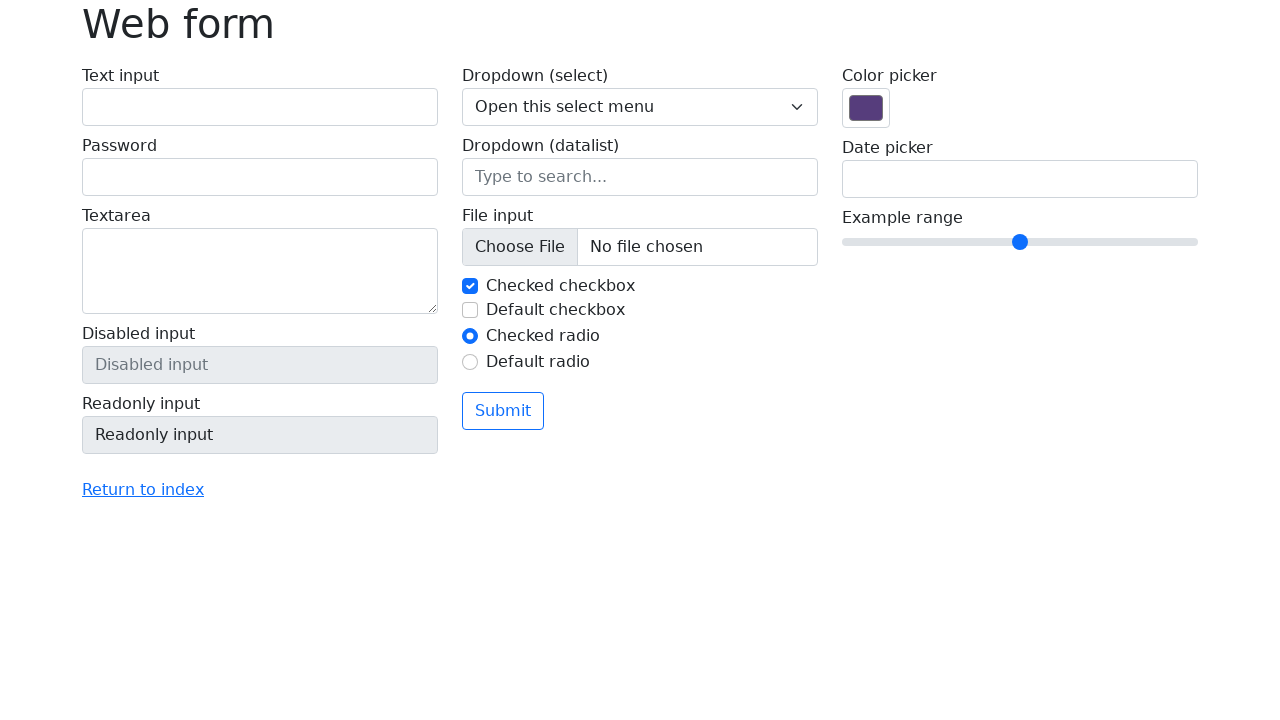

Filled text input field with 'Playwright' on input[name=my-text]
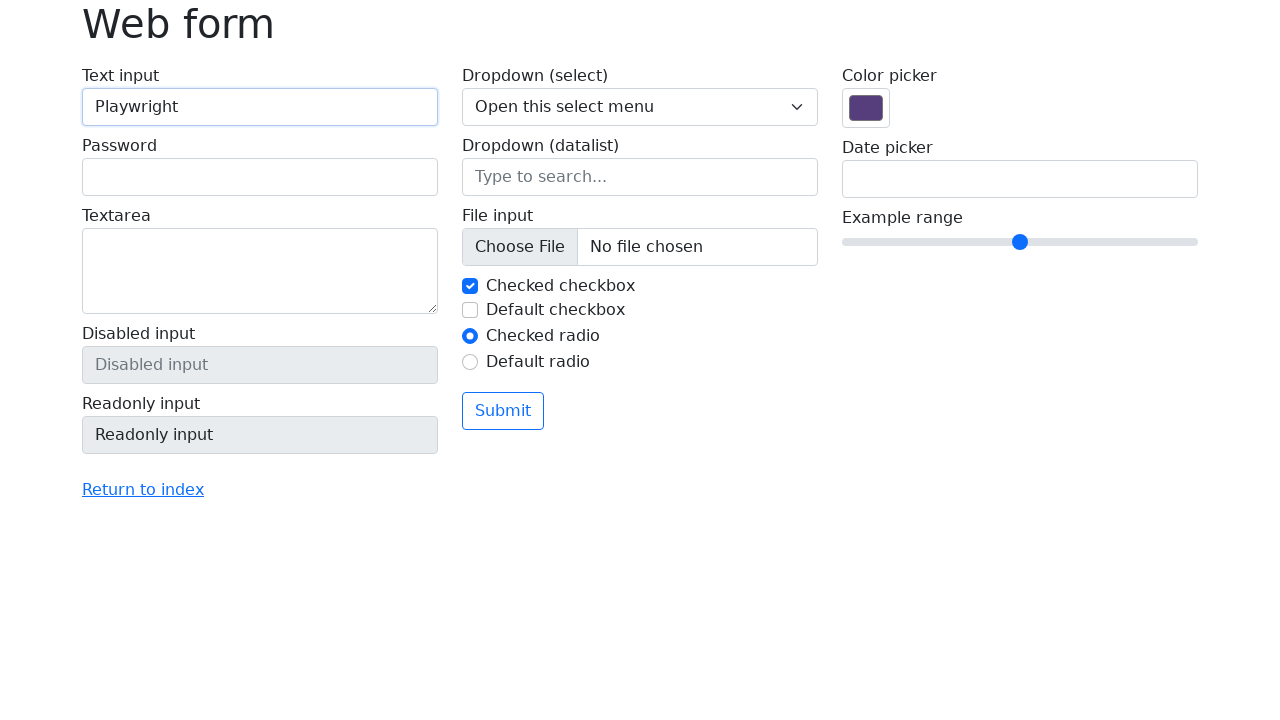

Scrolled submit button into view
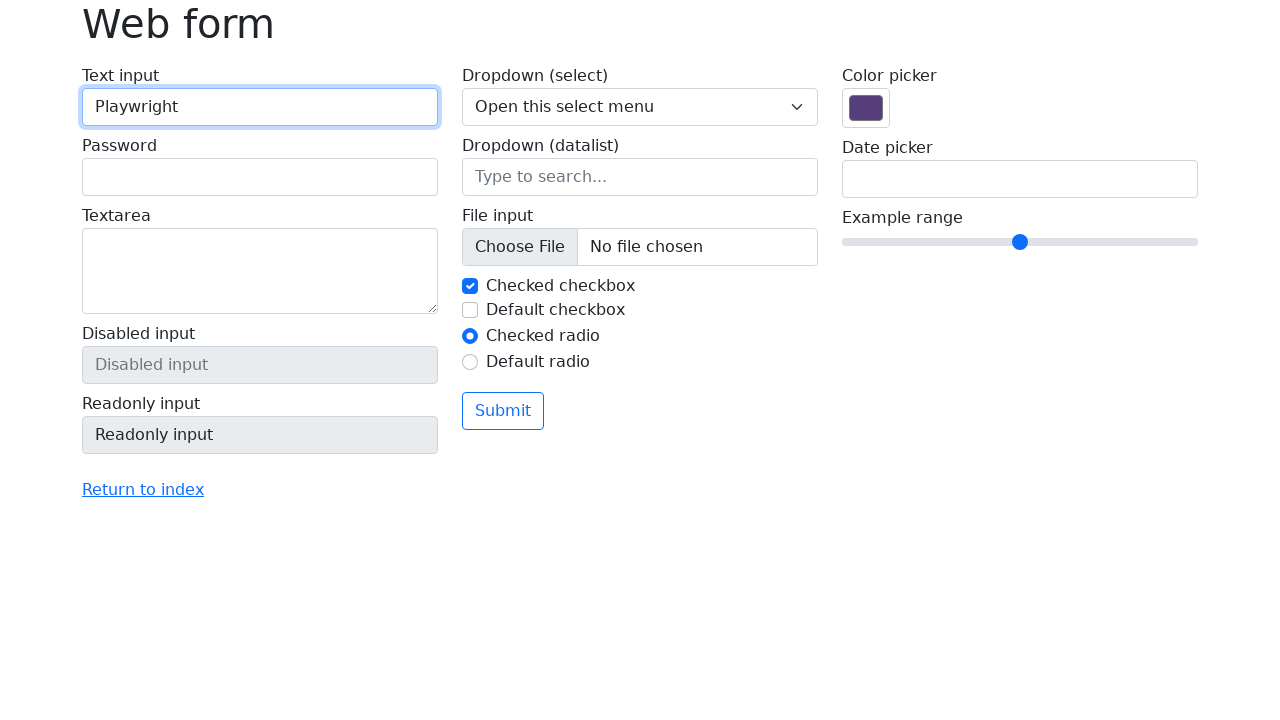

Clicked the submit button at (503, 411) on button
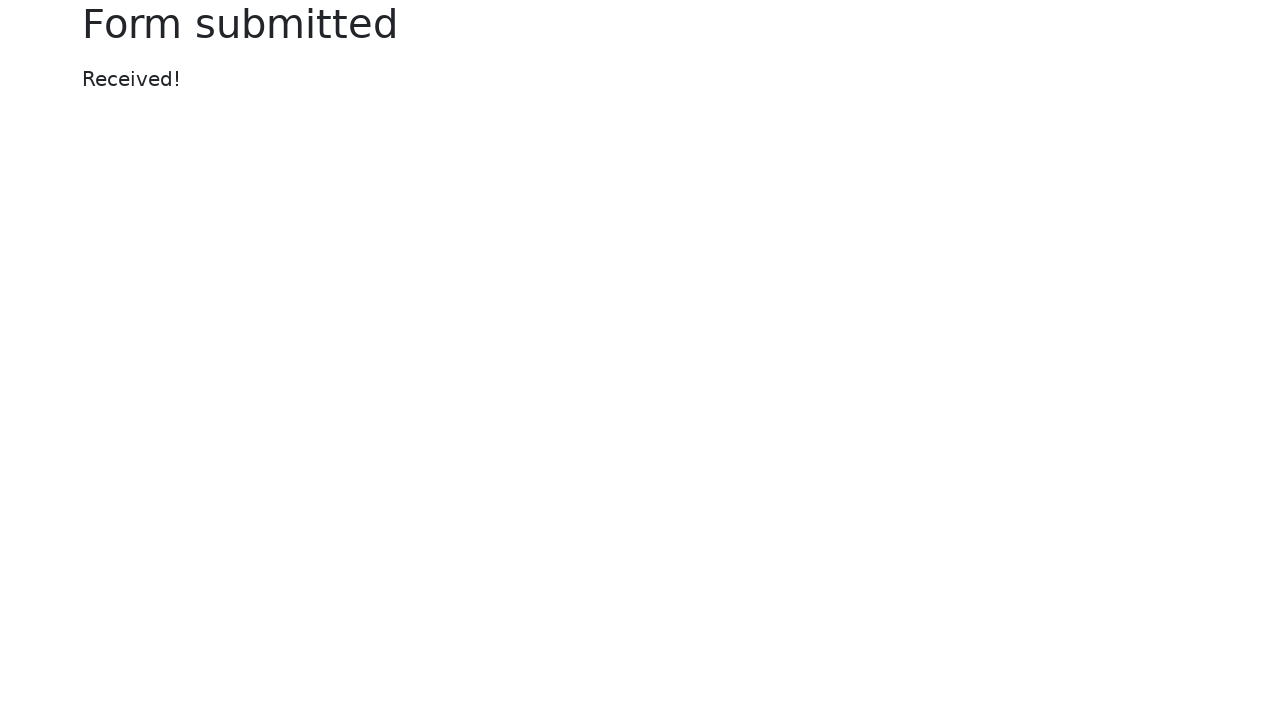

Success message element loaded
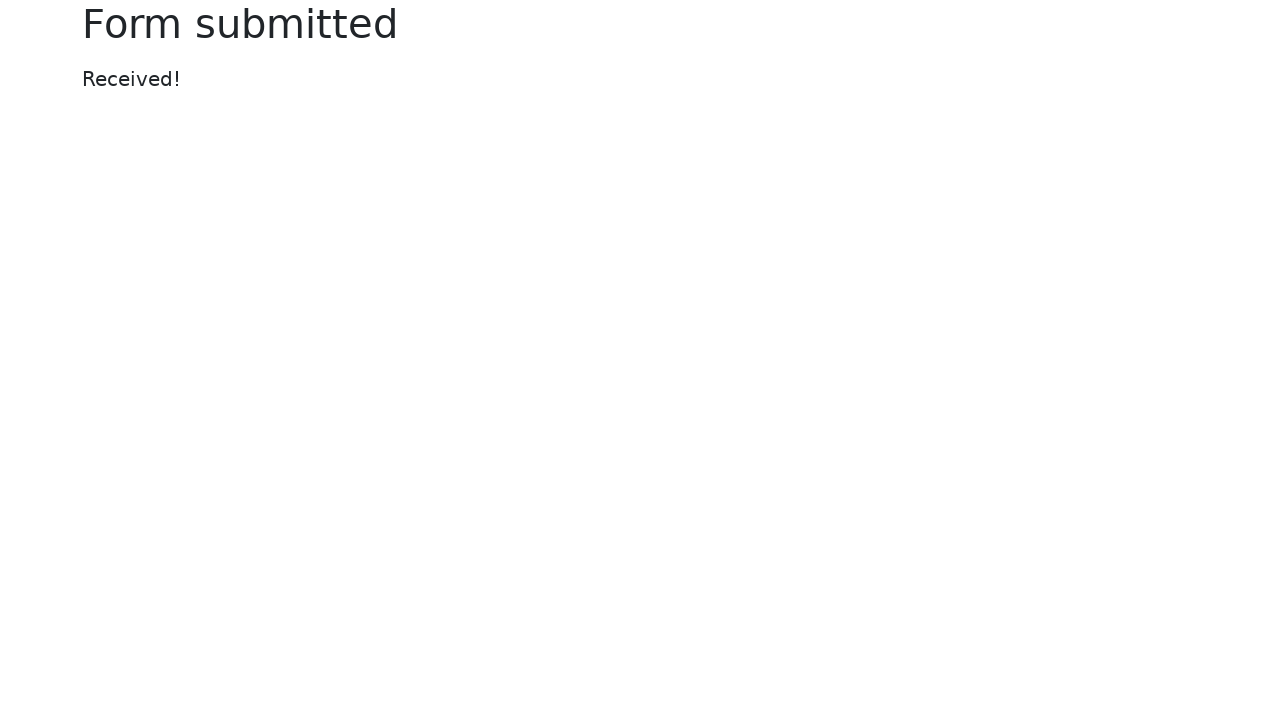

Retrieved success message text: Received!
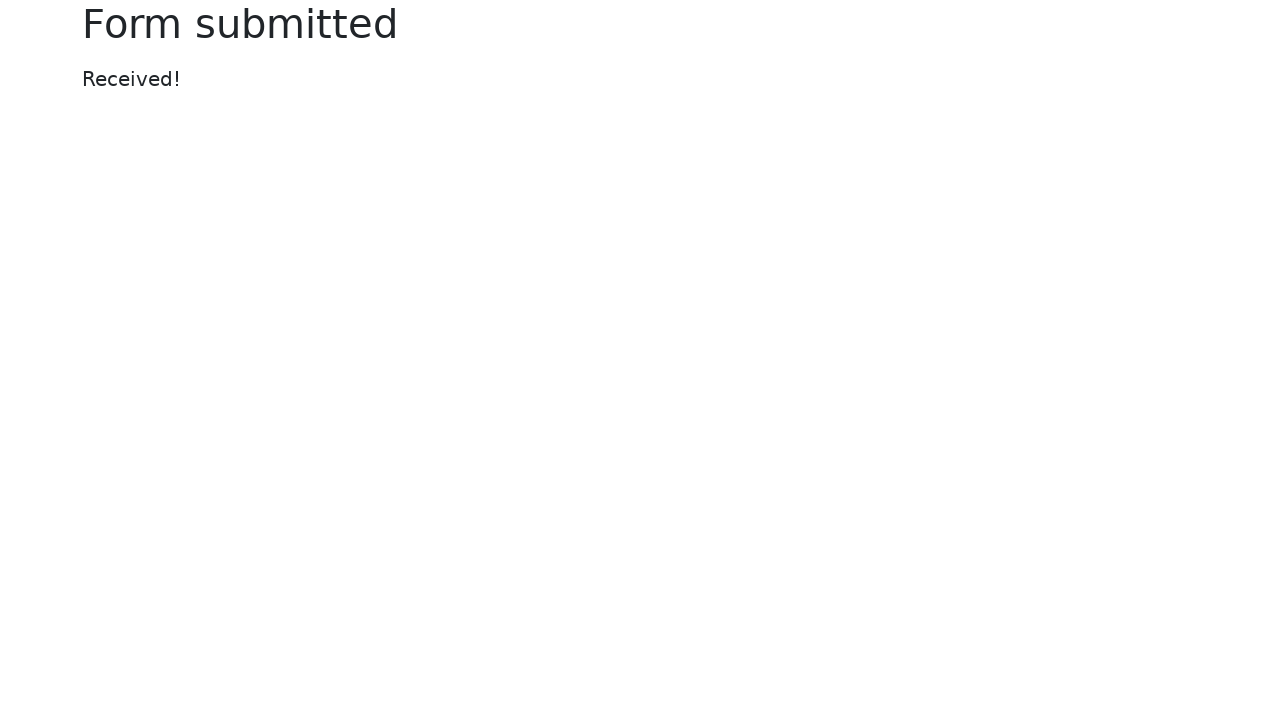

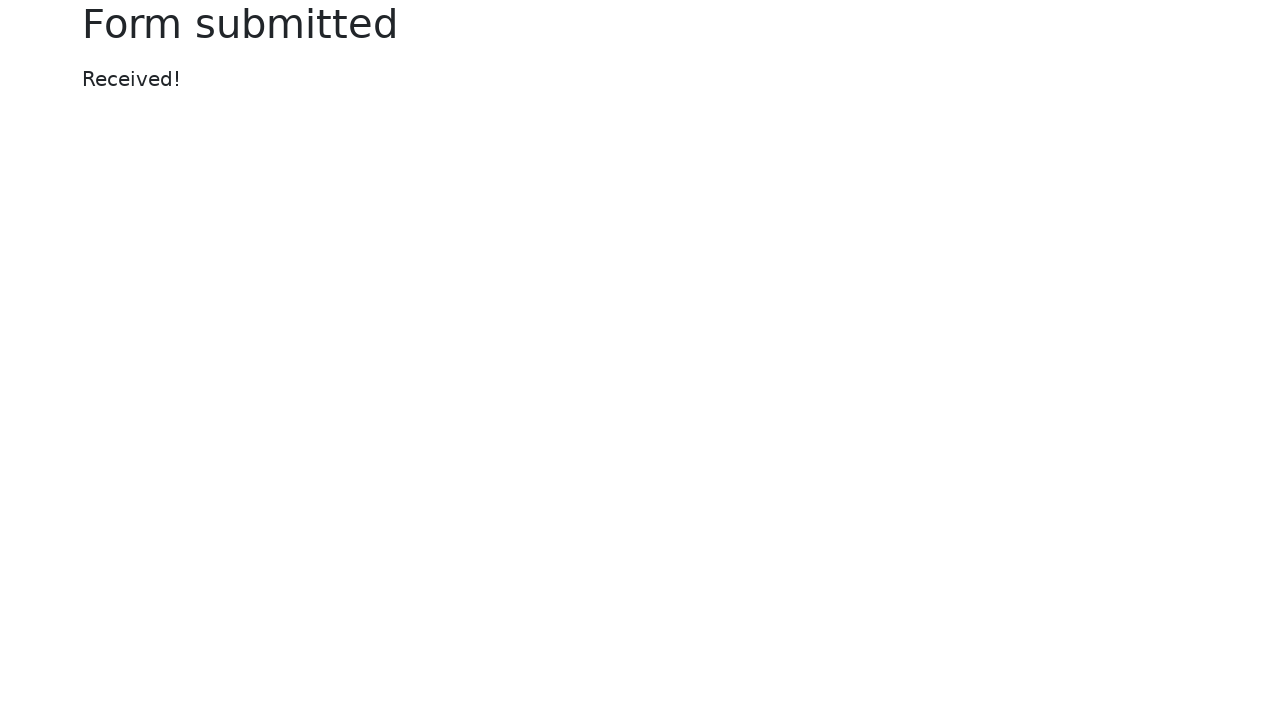